Tests the add/remove elements functionality by clicking the Add Element button, verifying the Delete button appears, clicking Delete, and verifying it disappears.

Starting URL: http://the-internet.herokuapp.com/add_remove_elements/

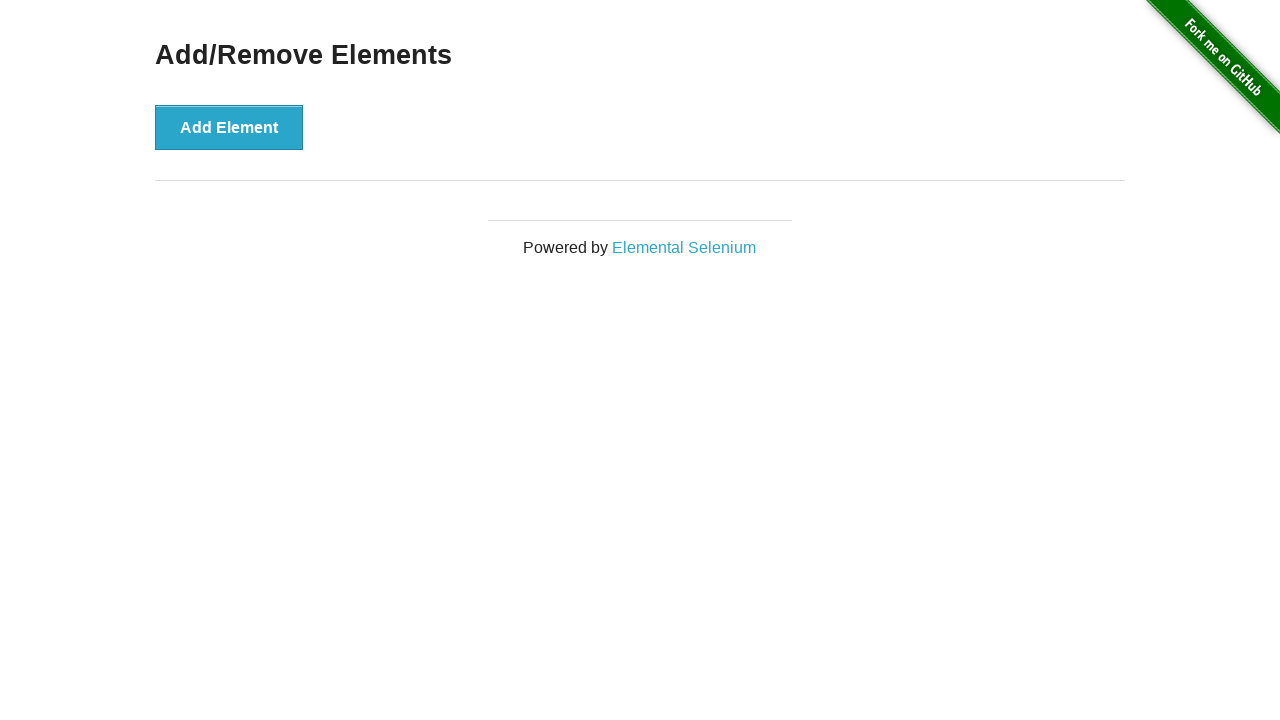

Navigated to add/remove elements page
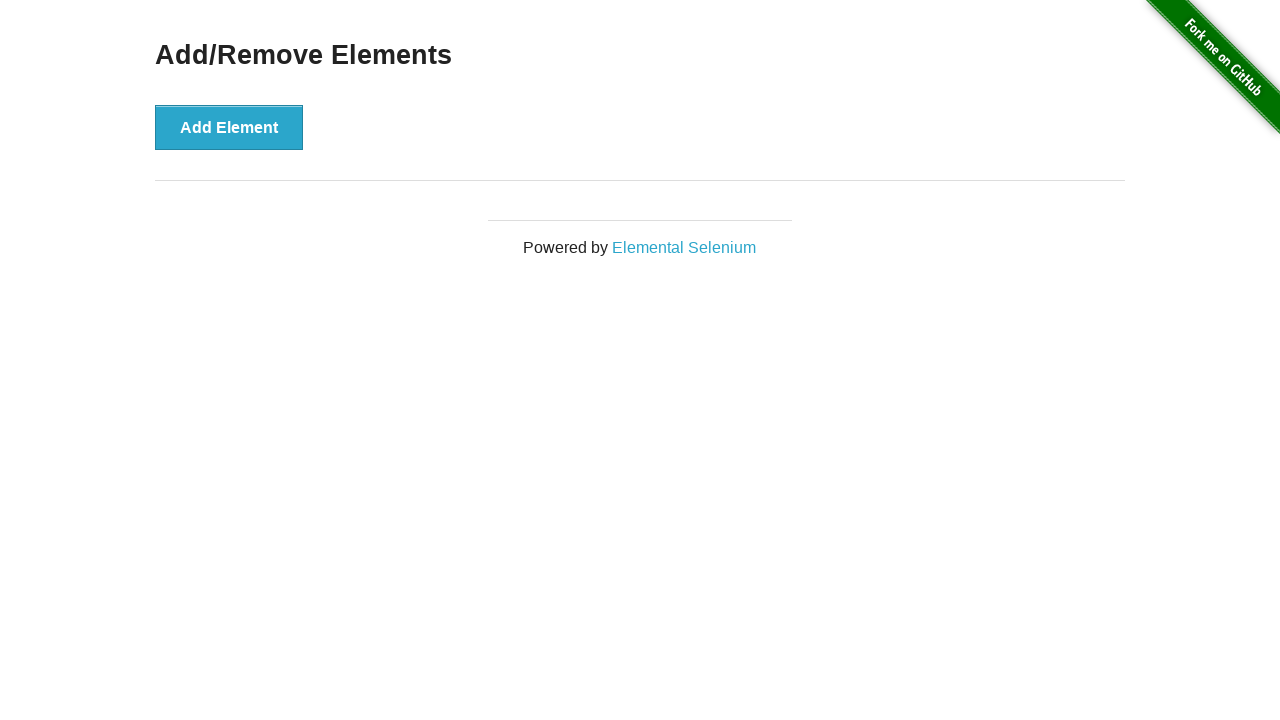

Clicked Add Element button at (229, 127) on xpath=//button[contains(text(),'Add Element')]
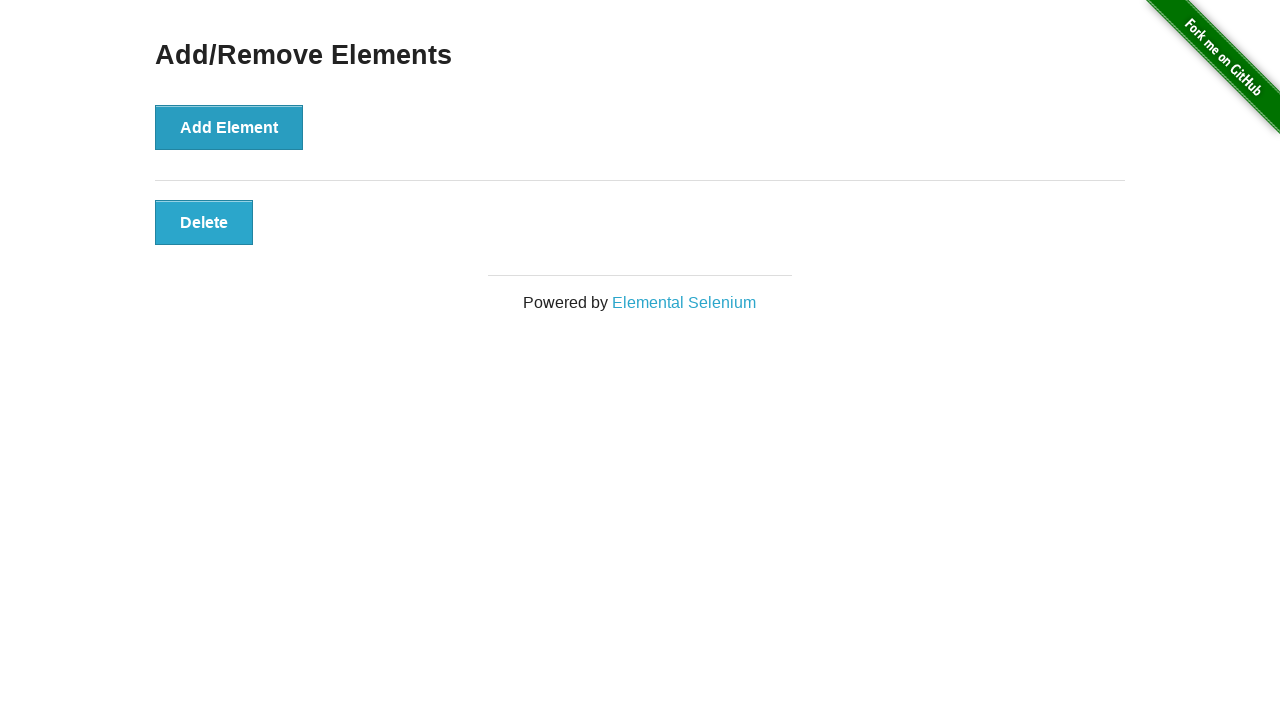

Delete button appeared after adding element
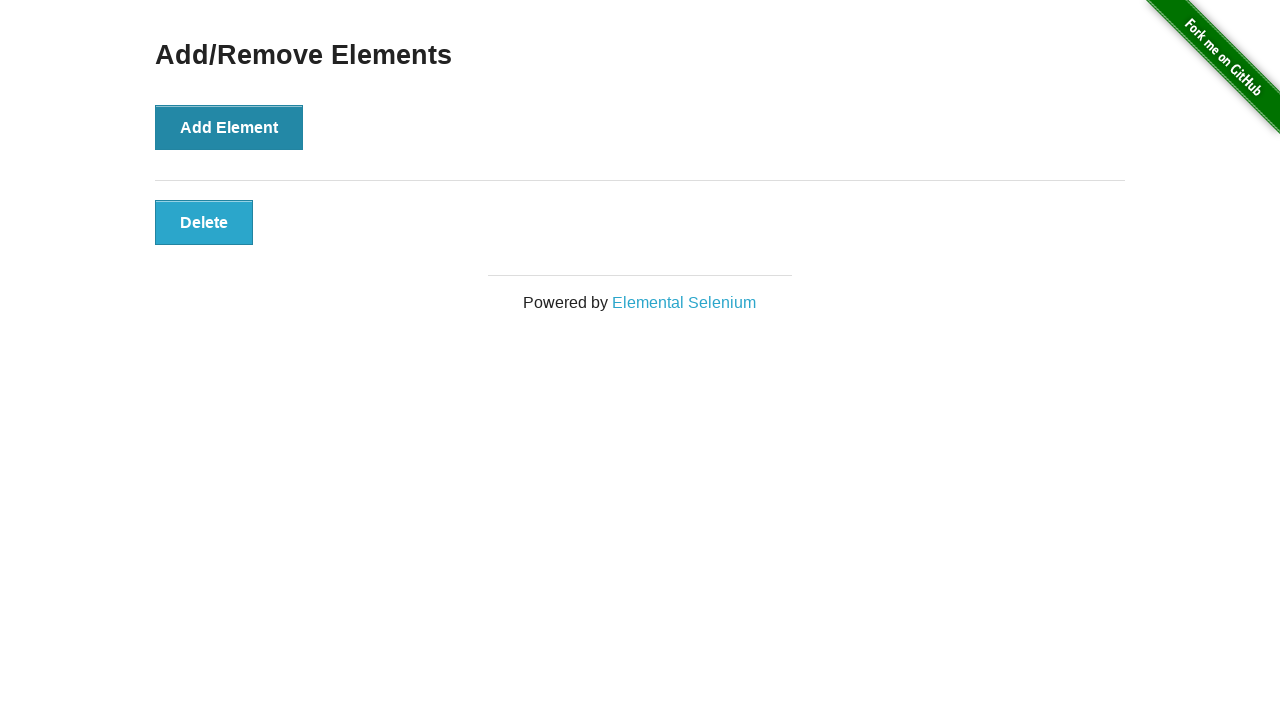

Clicked Delete button at (204, 222) on xpath=//button[contains(text(),'Delete')]
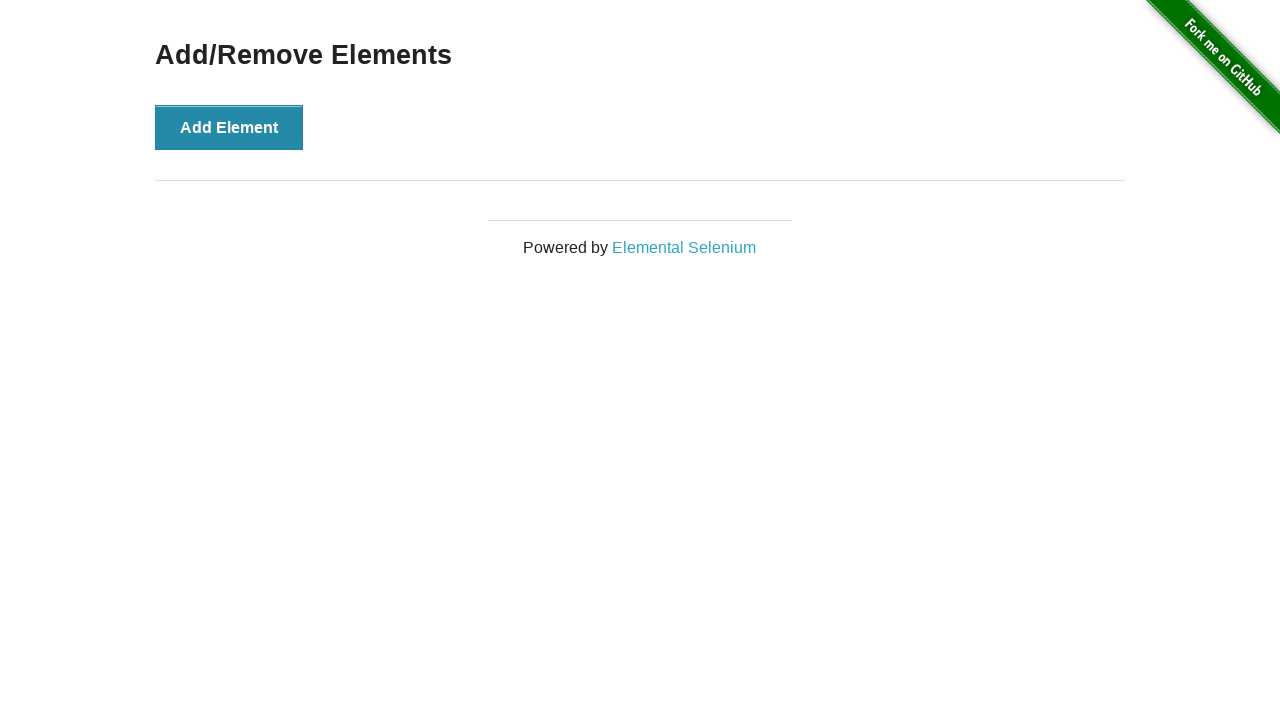

Delete button disappeared after deletion
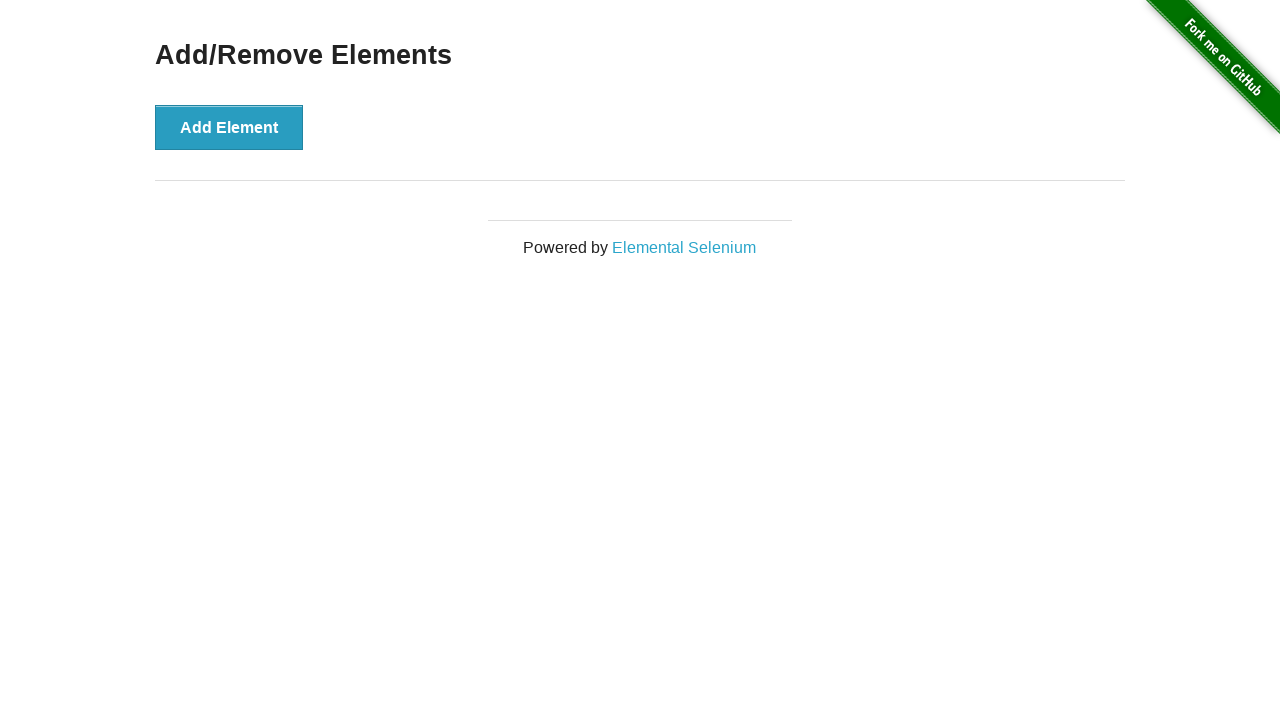

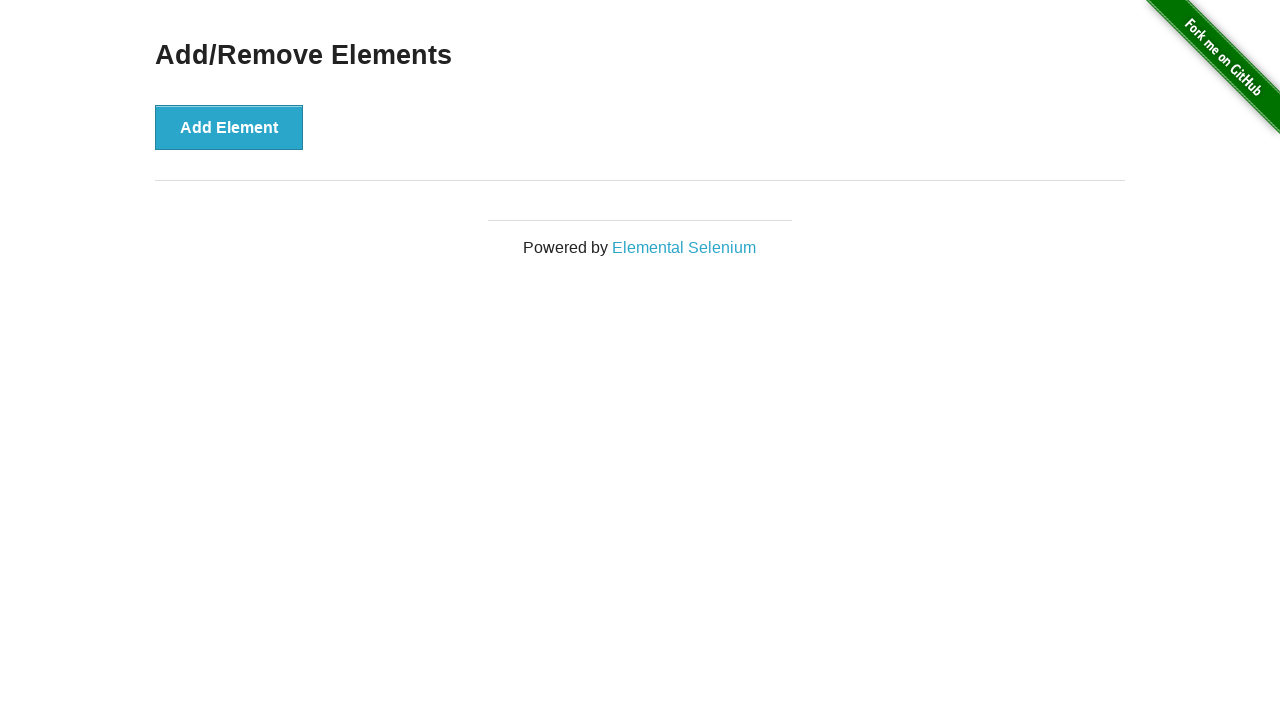